Tests JavaScript alert handling by navigating to a W3Schools alert demo page, switching to an iframe, clicking a button that triggers an alert, and accepting the alert dialog.

Starting URL: https://www.w3schools.com/jsref/tryit.asp?filename=tryjsref_alert

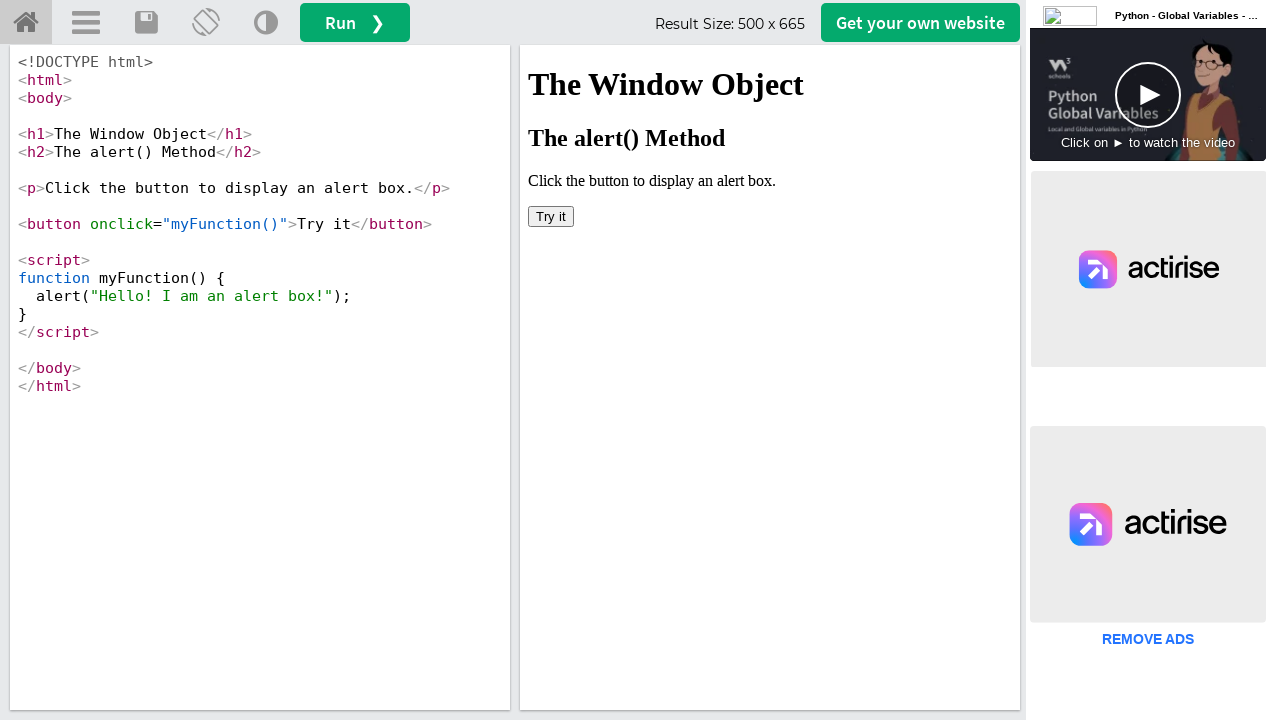

Located iframe with id 'iframeResult' containing the alert demo
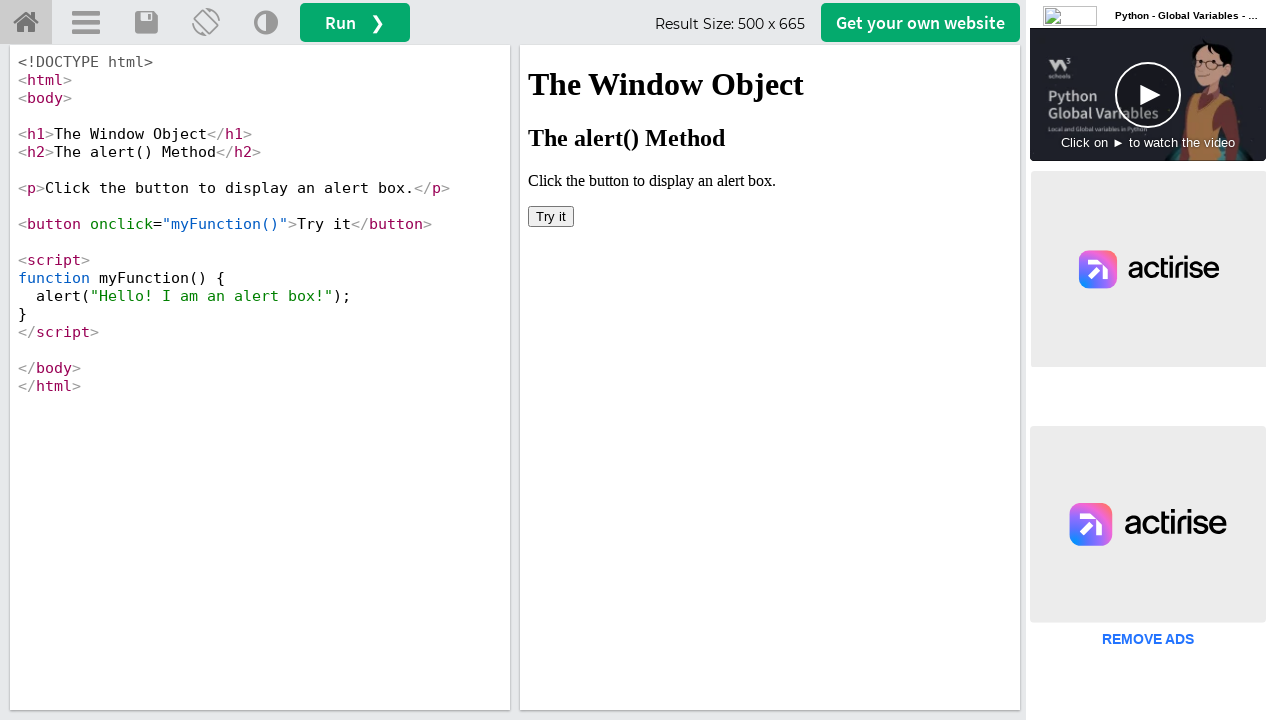

Set up dialog handler to automatically accept alerts
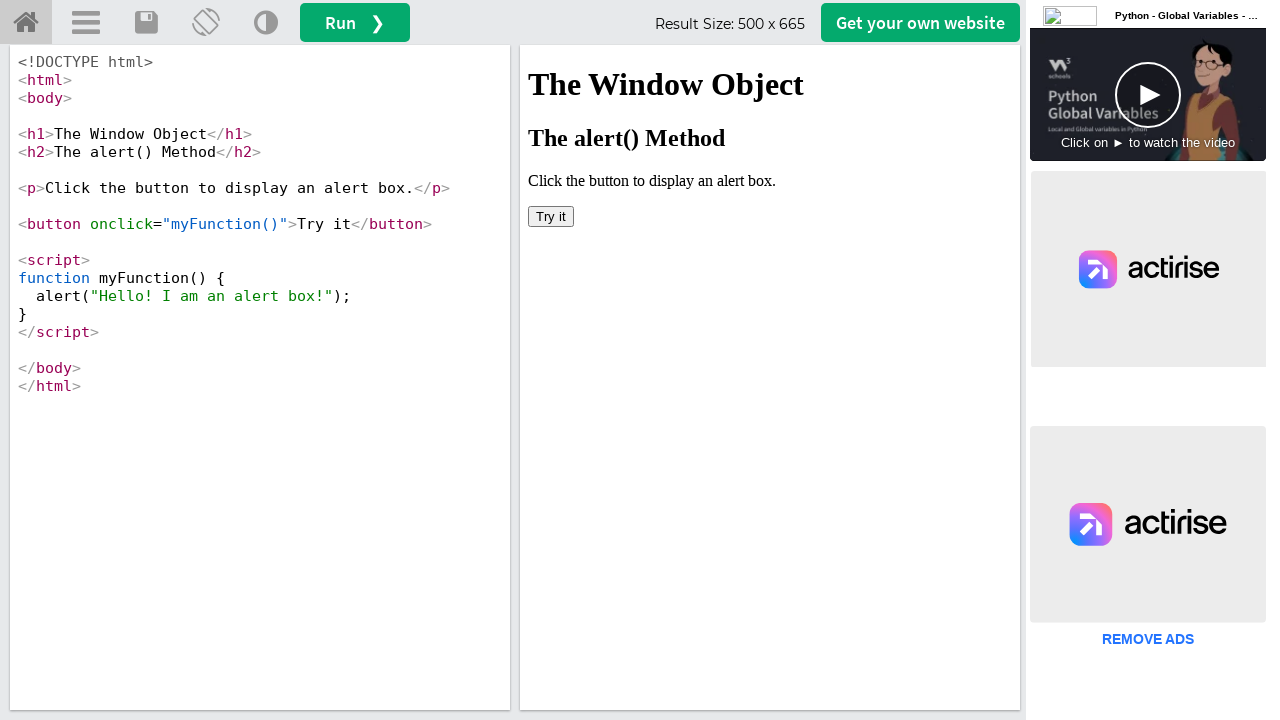

Clicked 'Try it' button to trigger the JavaScript alert at (551, 216) on #iframeResult >> internal:control=enter-frame >> xpath=//button[text()='Try it']
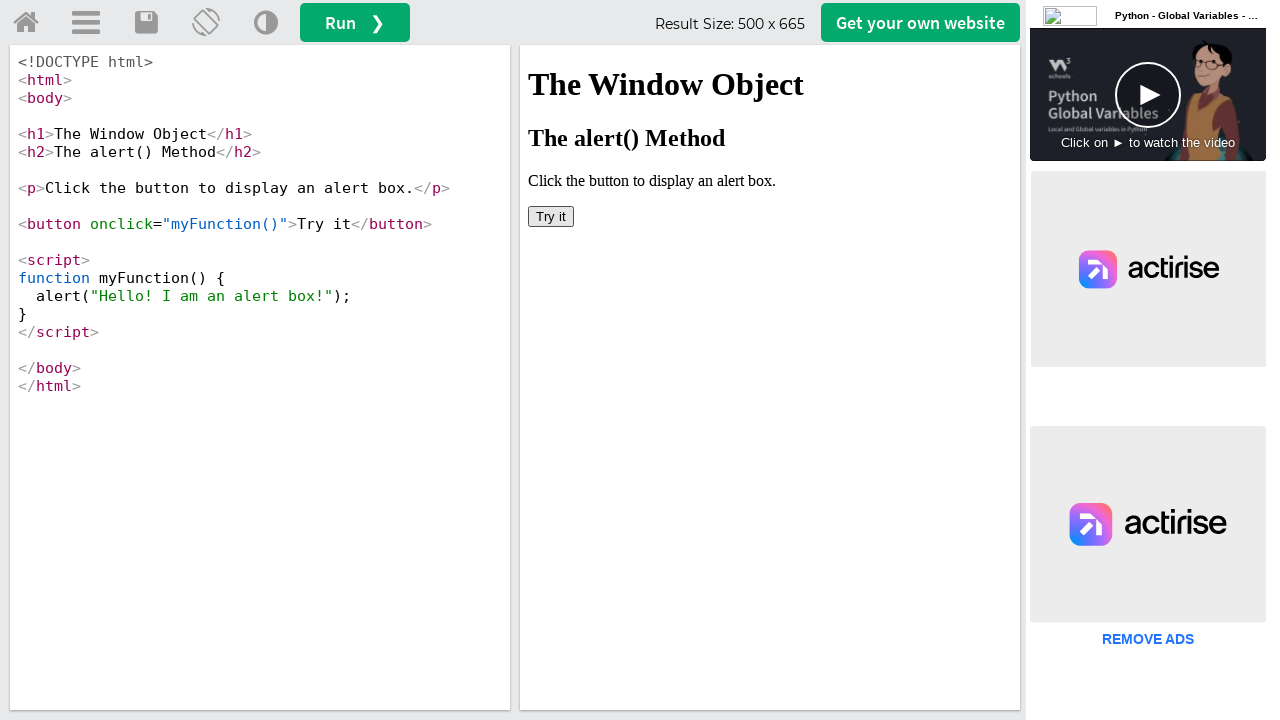

Waited for alert dialog to be handled
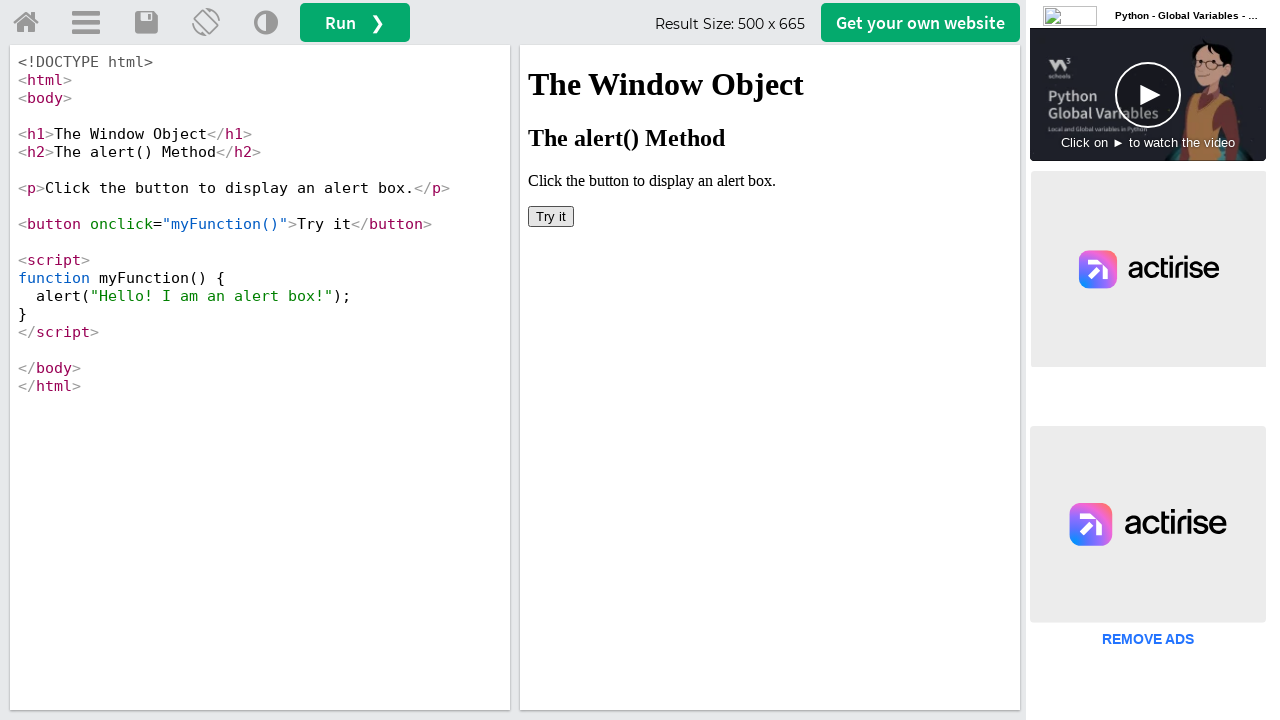

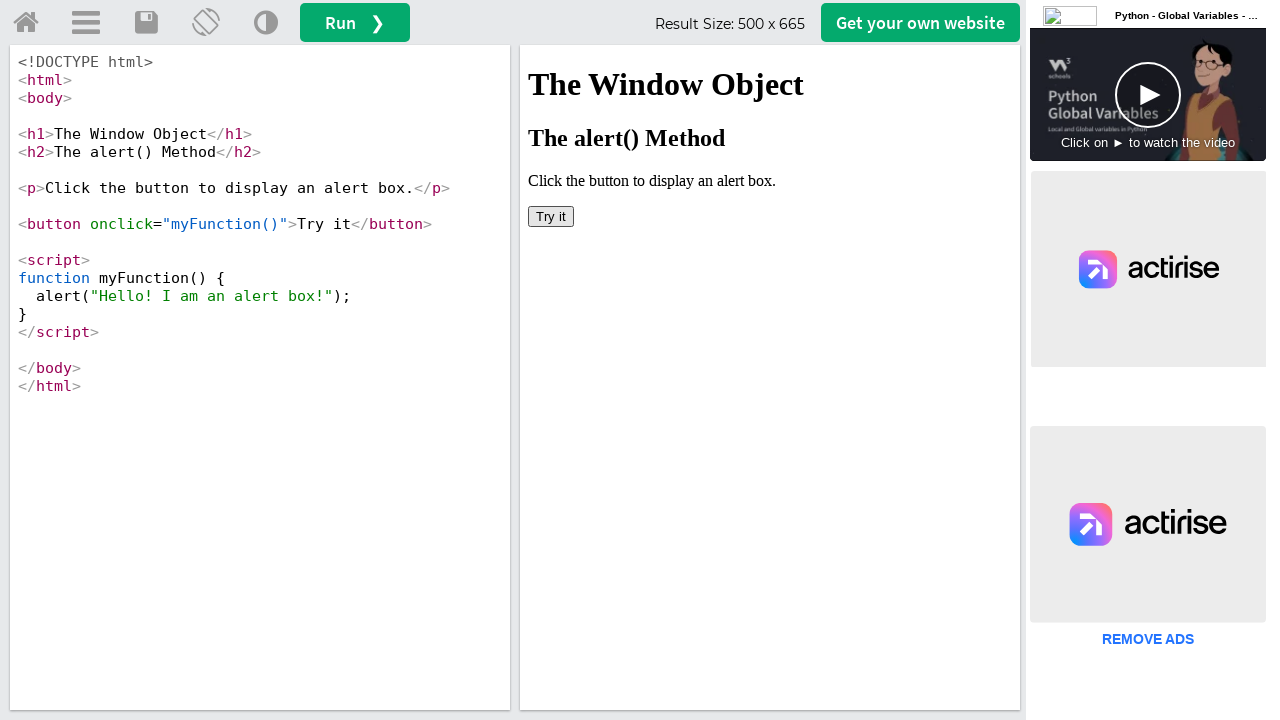